Tests initiating a file download by clicking the download button

Starting URL: https://demoqa.com/upload-download

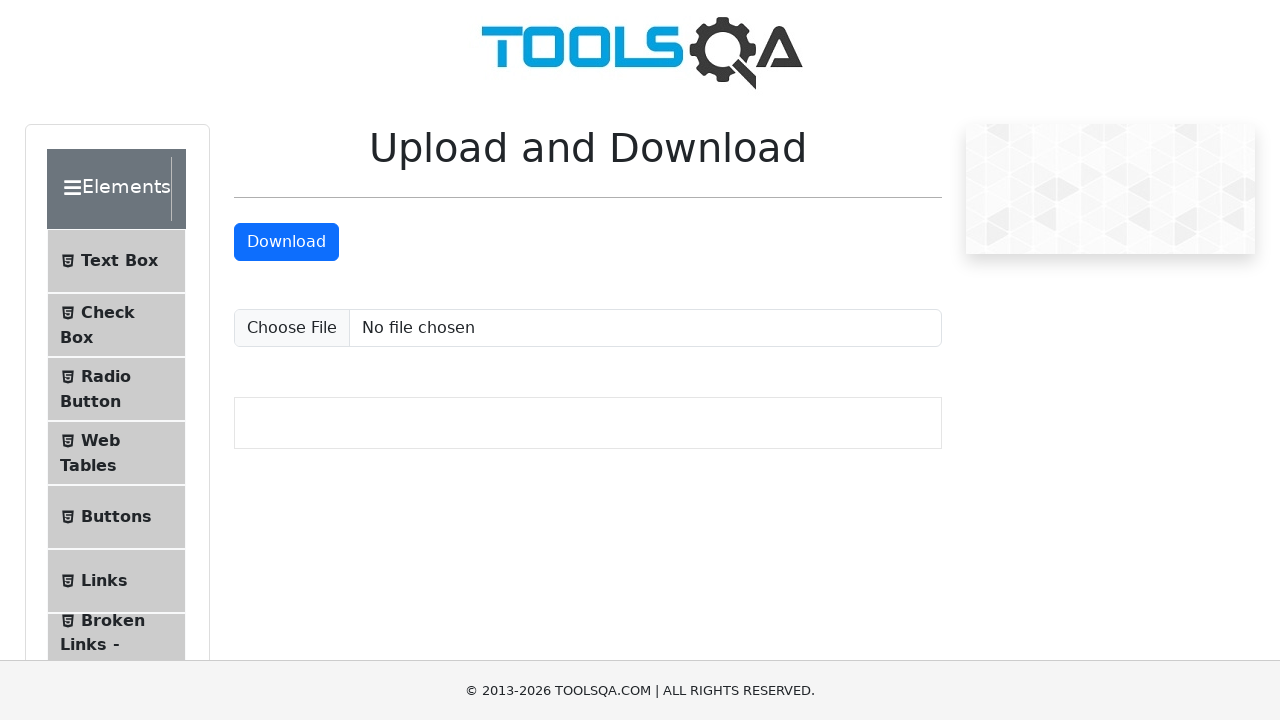

Clicked download button to initiate file download at (286, 242) on a#downloadButton
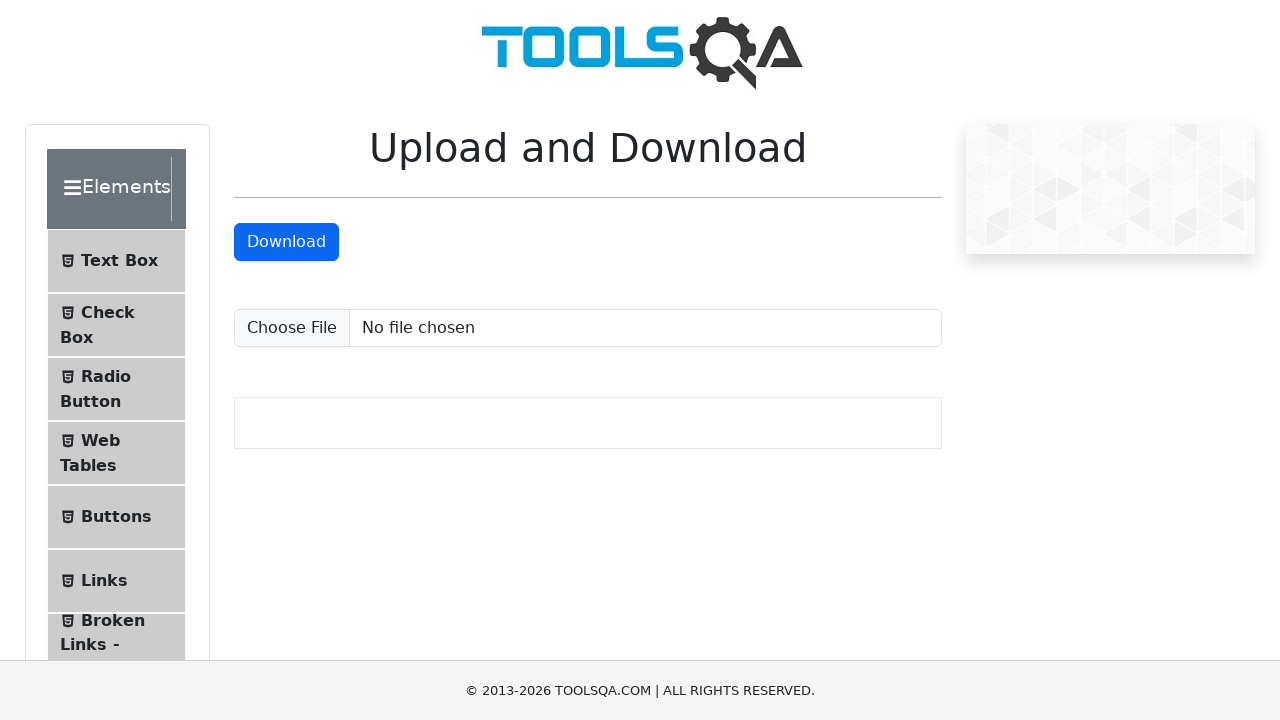

File download completed and download object retrieved
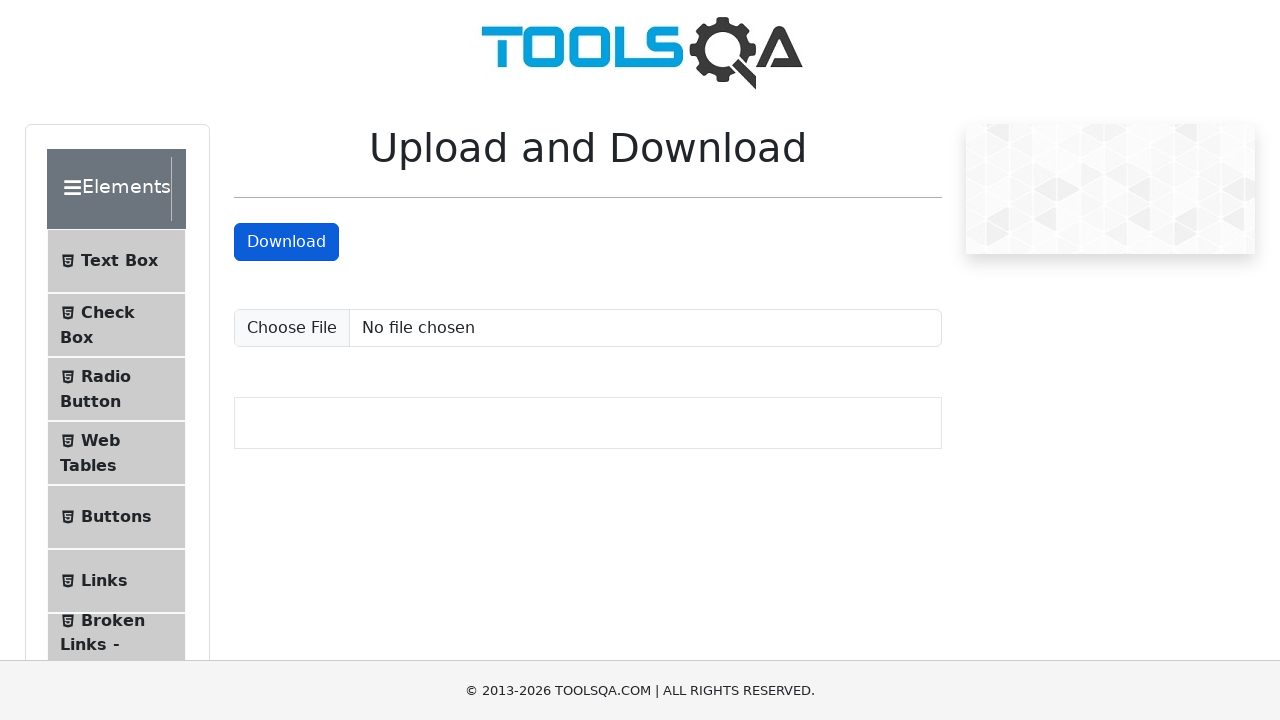

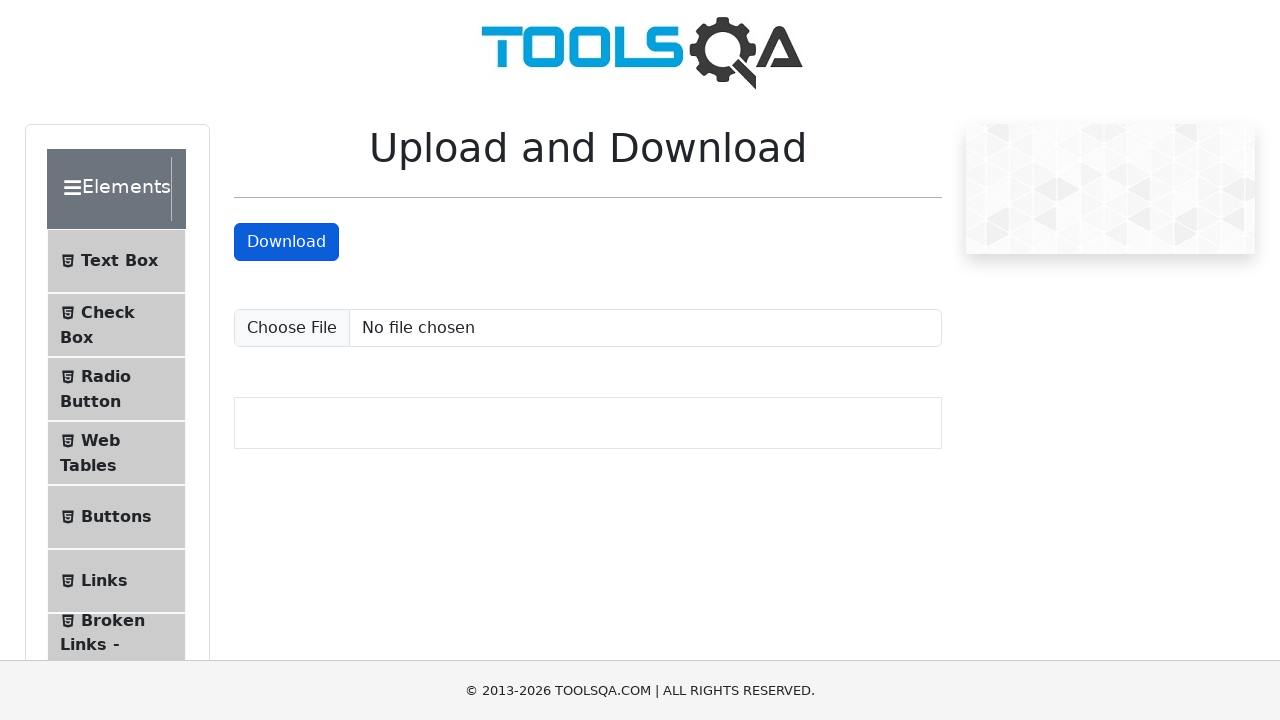